Tests navigation from login page to sign up page by clicking the sign up link

Starting URL: https://moneyway.fly.dev/users/sign_in

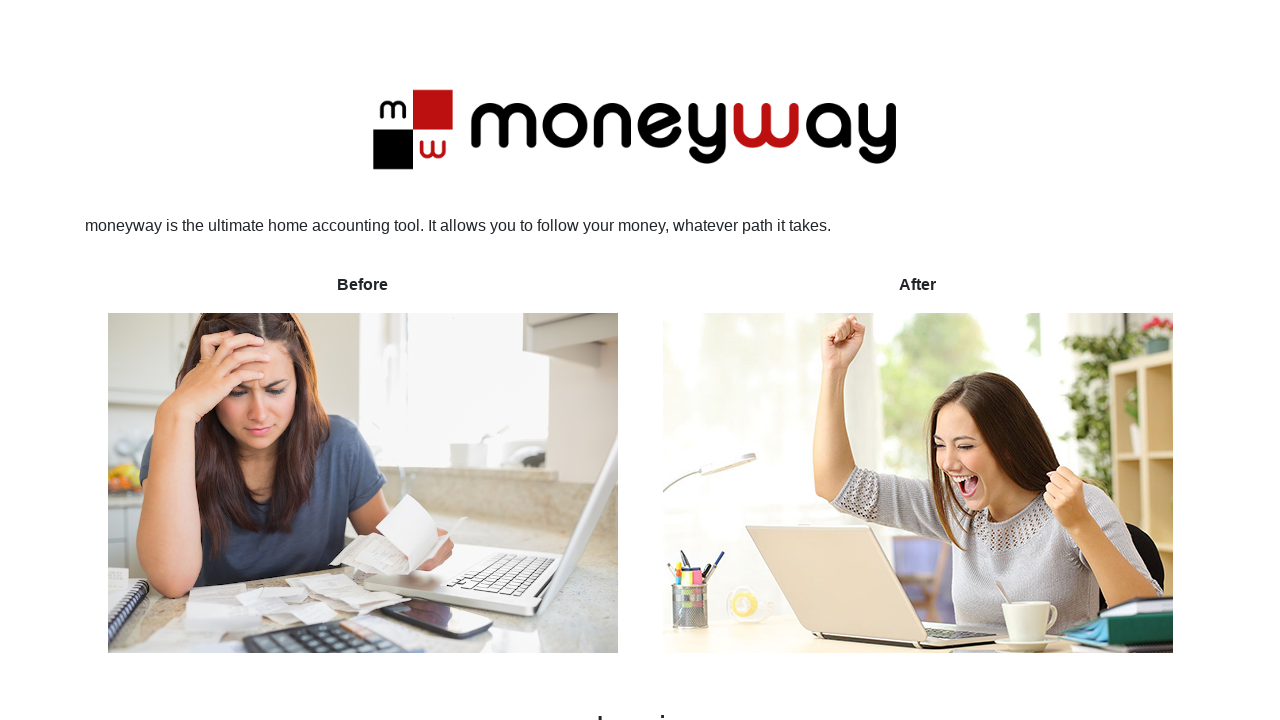

Clicked sign up link to navigate from login page at (682, 624) on a[href="/users/sign_up"]
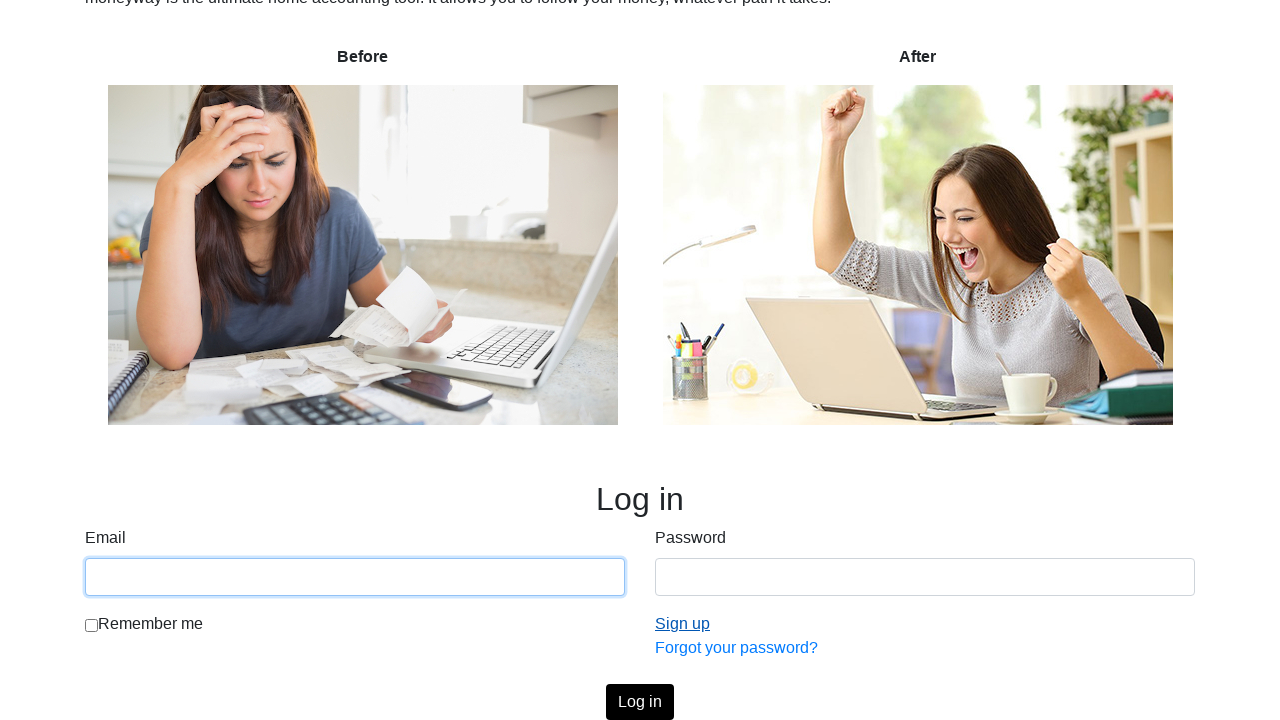

Successfully navigated to sign up page
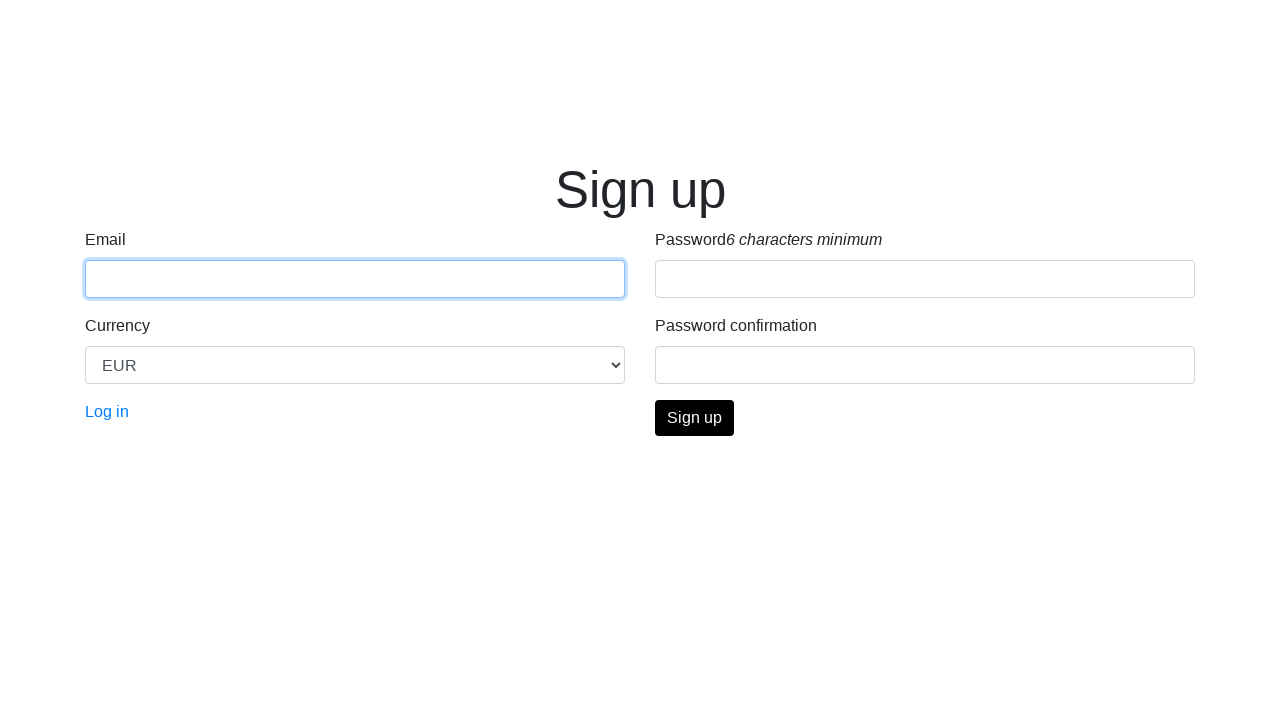

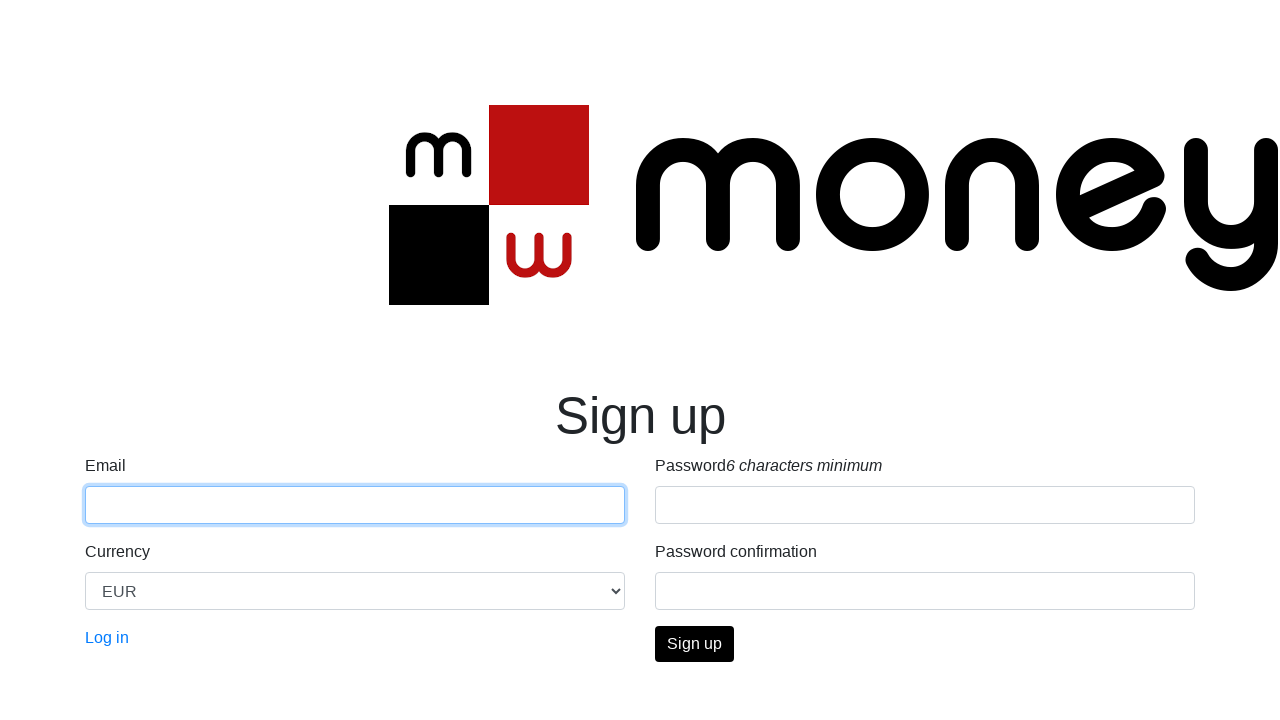